Tests jQuery UI slider functionality by dragging the slider handle to a new position

Starting URL: https://jqueryui.com/slider/

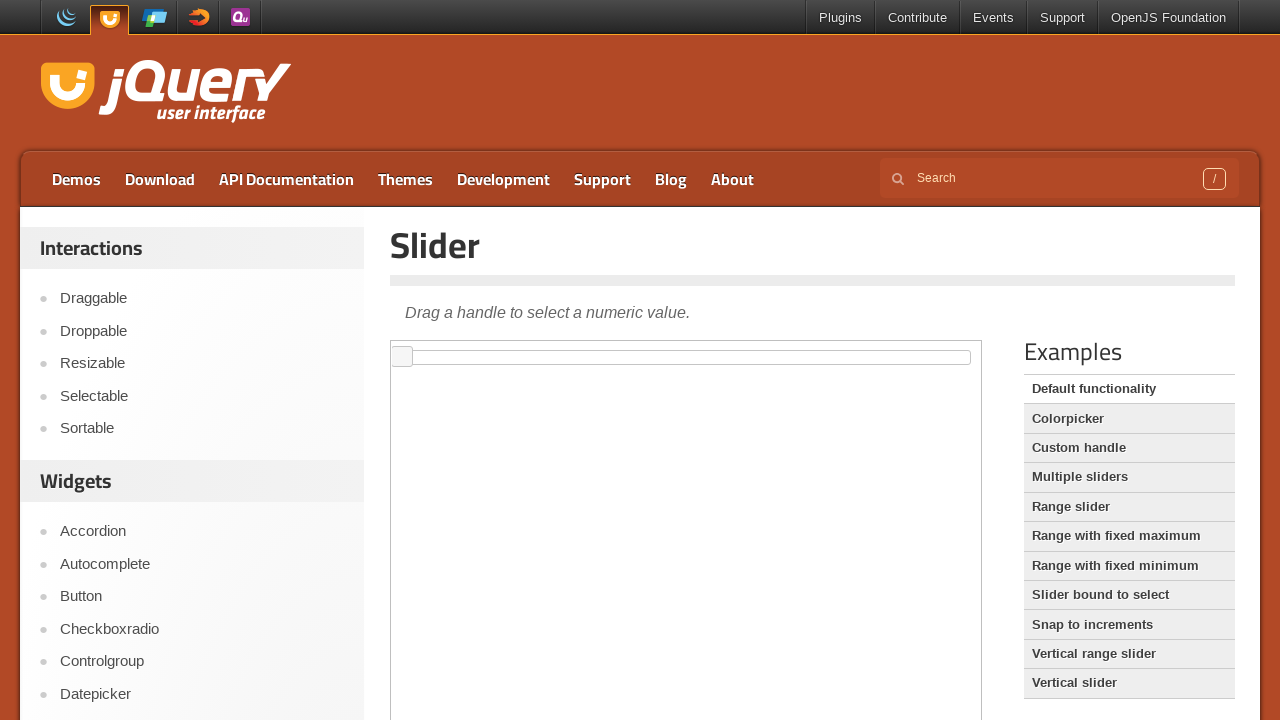

Located the first iframe containing the slider demo
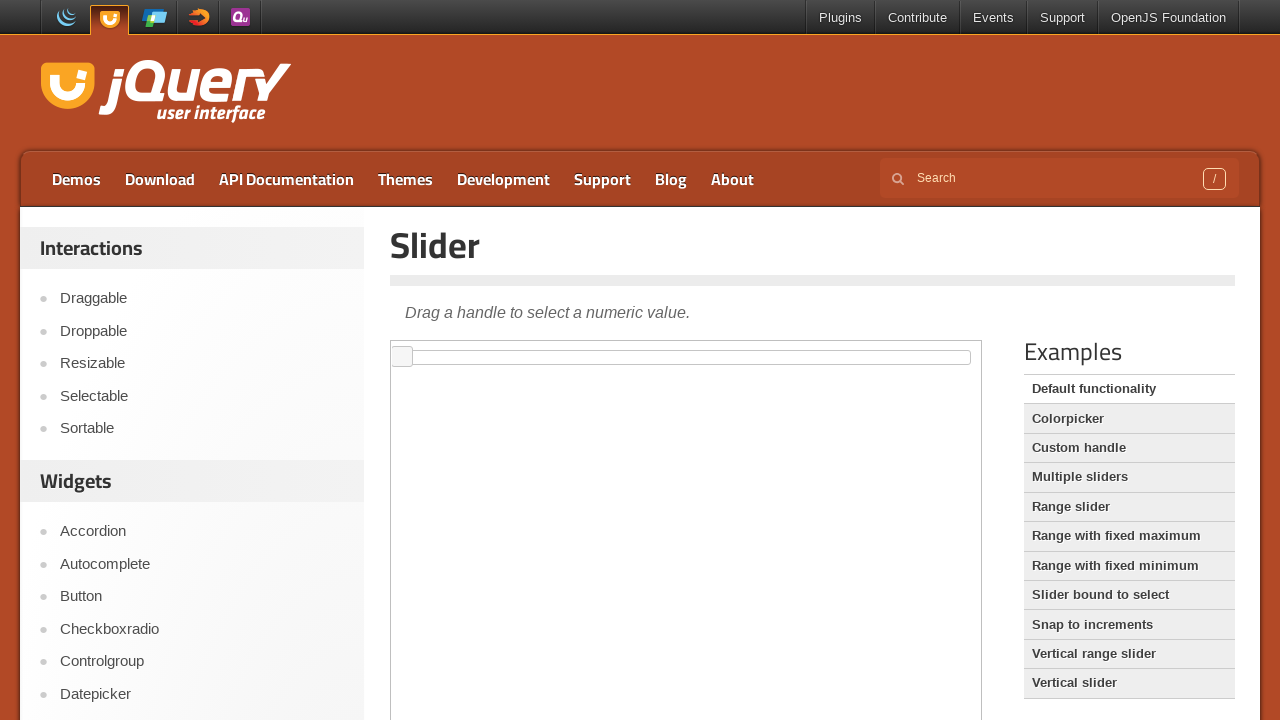

Located the jQuery UI slider handle element
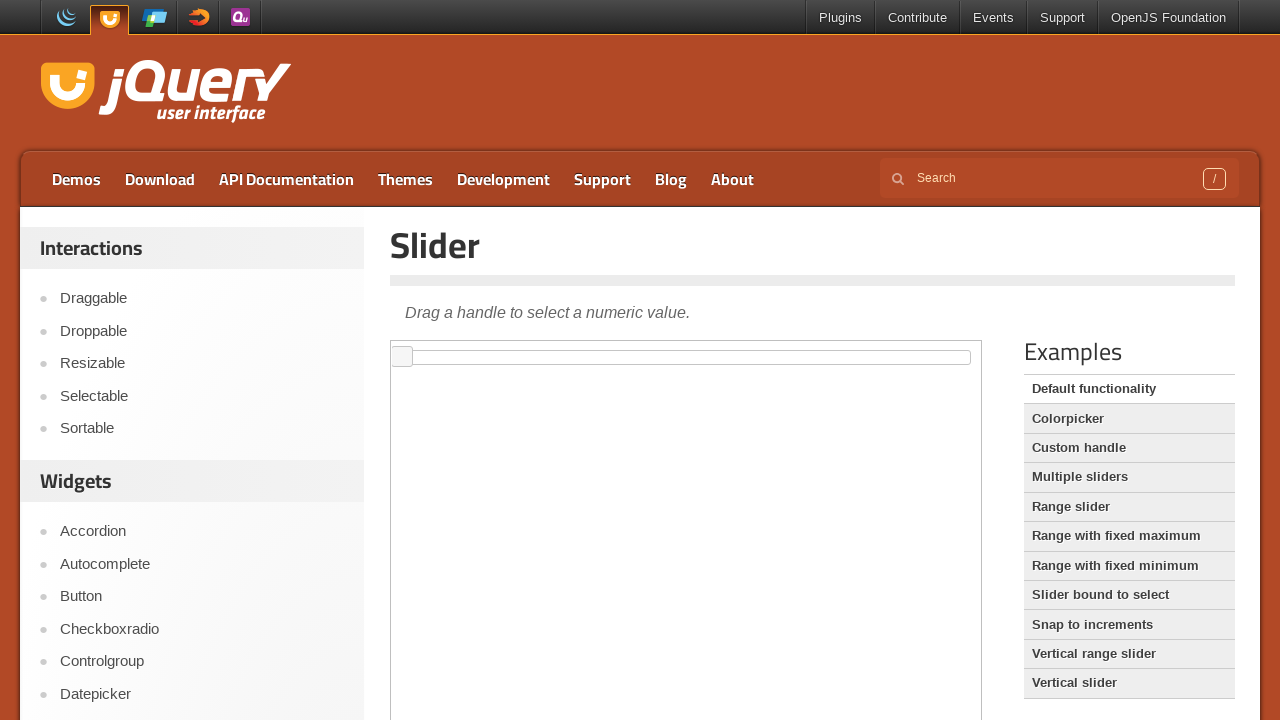

Dragged the slider handle 150 pixels to the right at (543, 347)
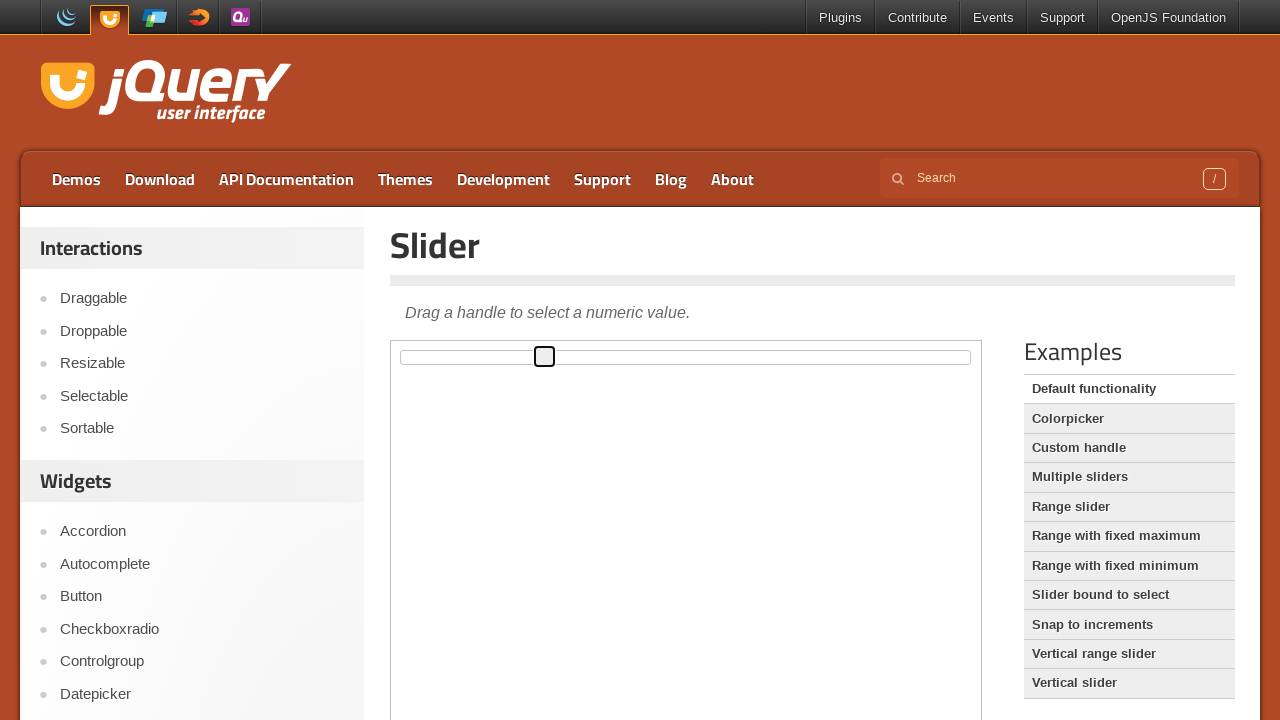

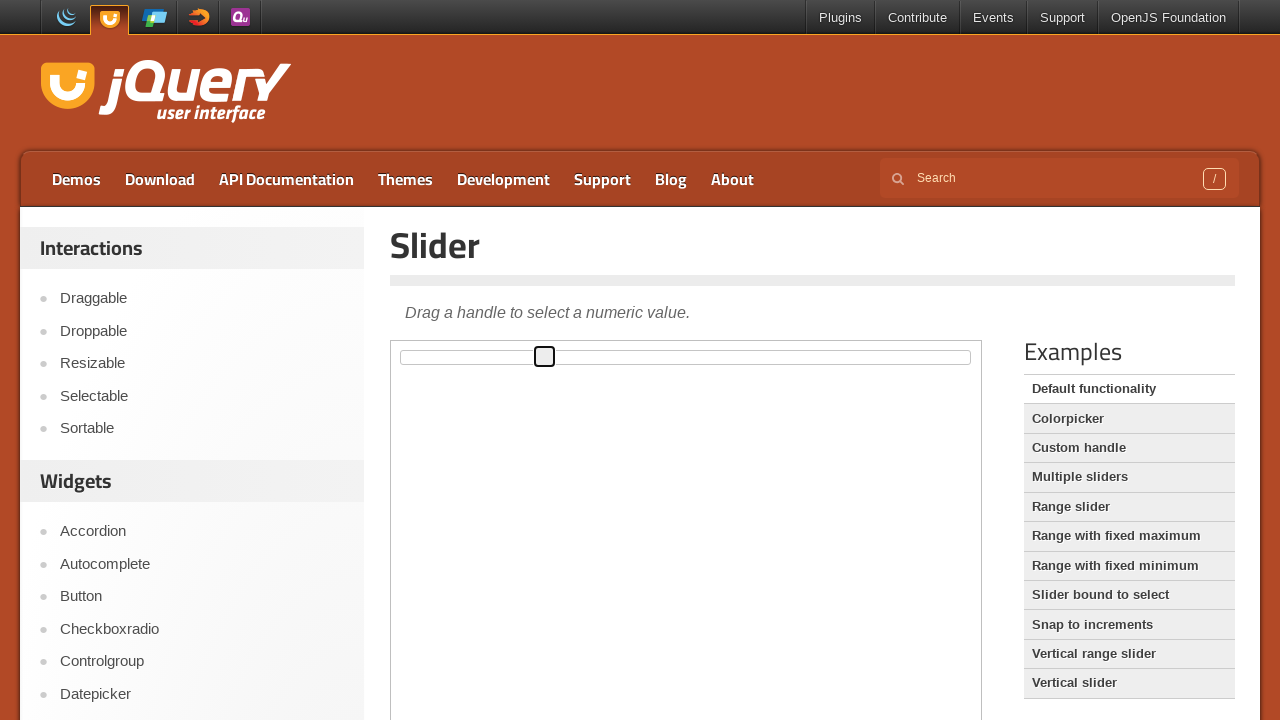